Tests mouse interaction actions on a demo QA site by clicking on a navigation element and performing a right-click context action on a button.

Starting URL: https://demoqa.com/webtables

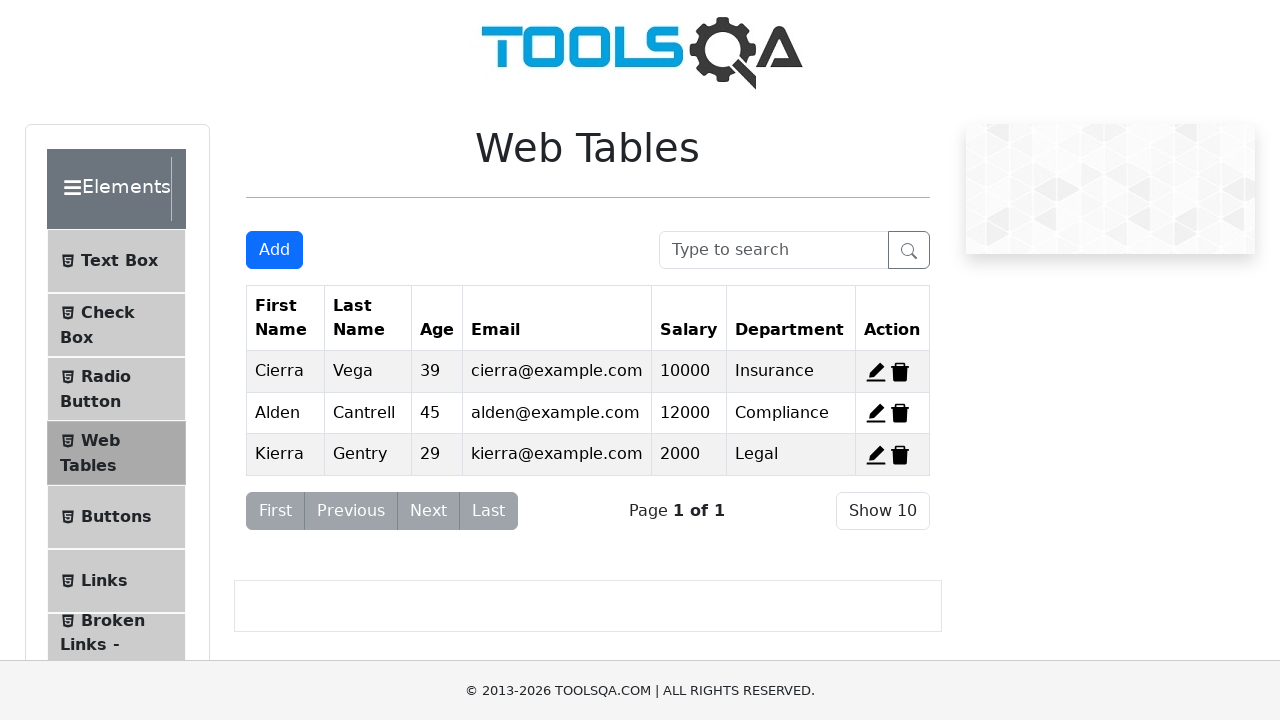

Waited 1000ms for page to load
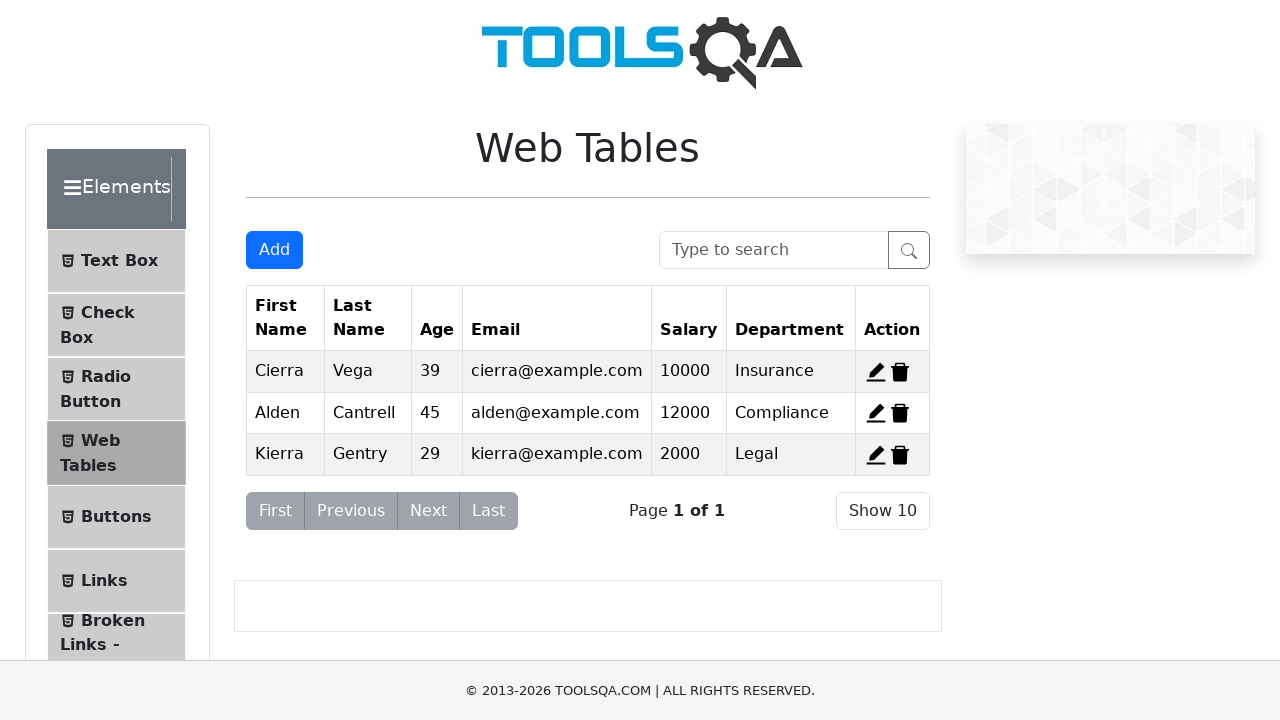

Clicked on the 5th navigation text element at (116, 517) on (//span[@class='text'])[5]
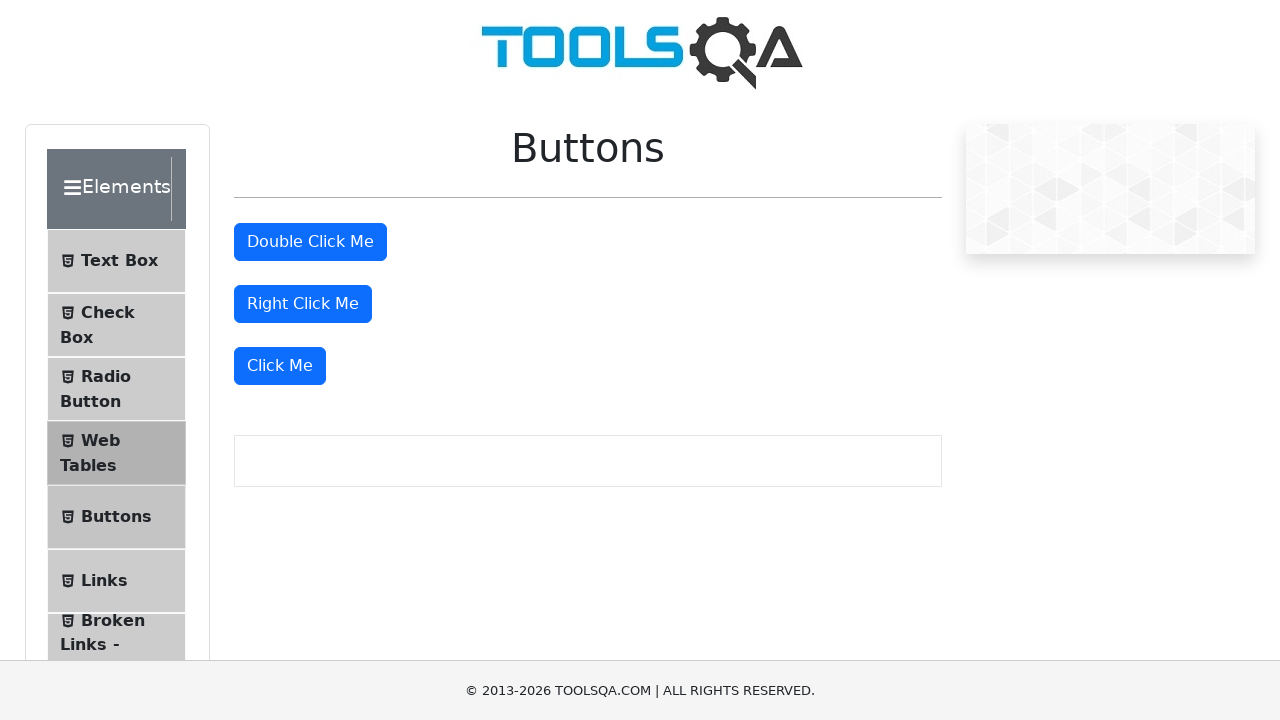

Right-clicked on the right click button to open context menu at (303, 304) on #rightClickBtn
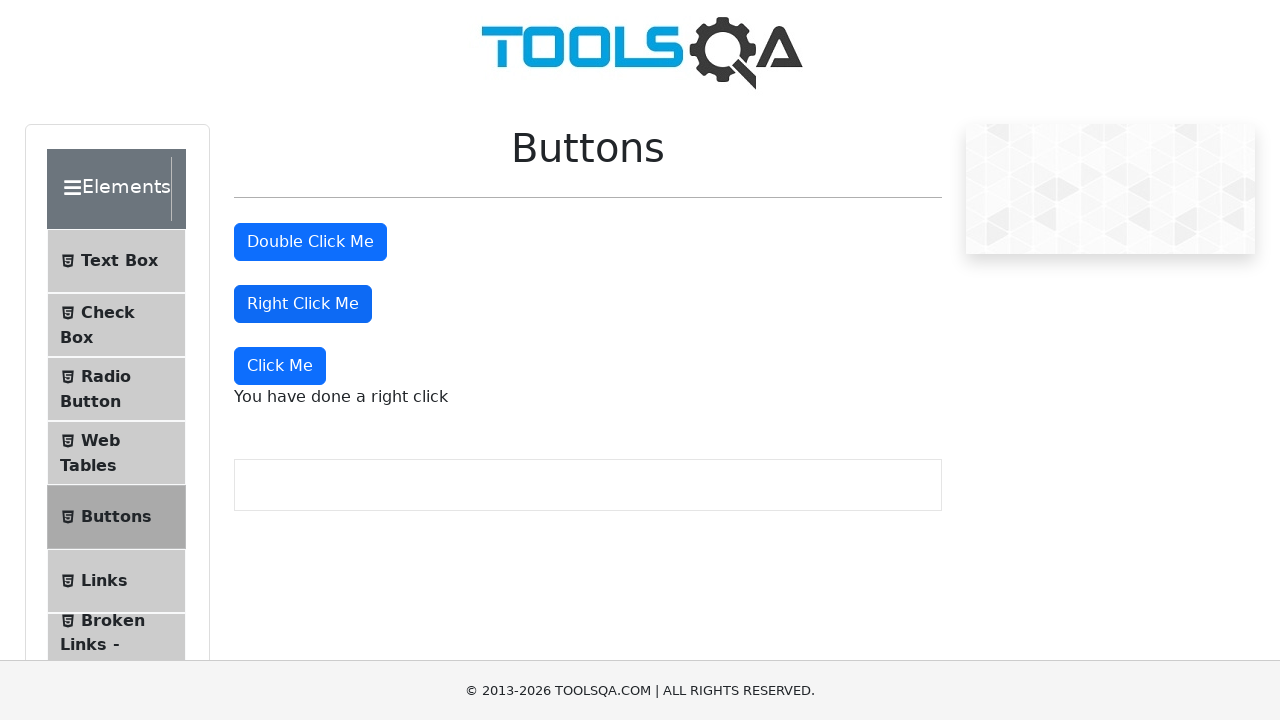

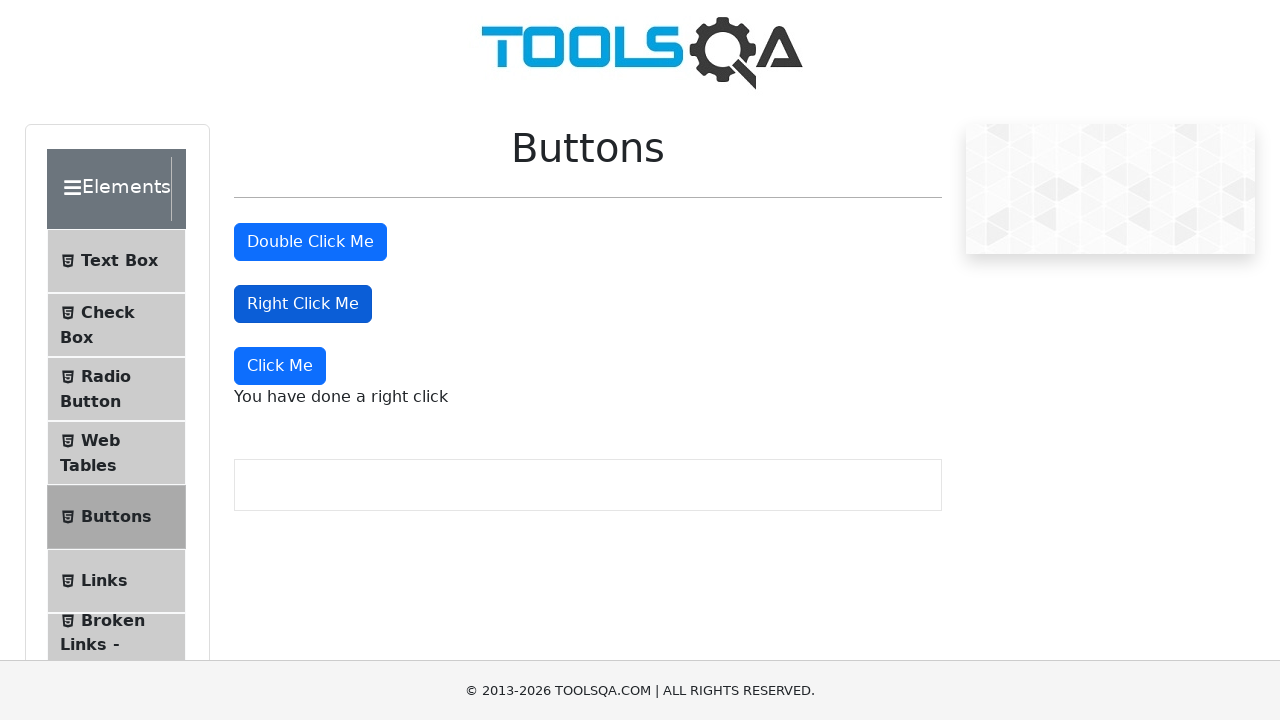